Tests JavaScript alert functionality by clicking a button that triggers an alert, then dismissing the alert dialog.

Starting URL: http://demo.automationtesting.in/Alerts.html

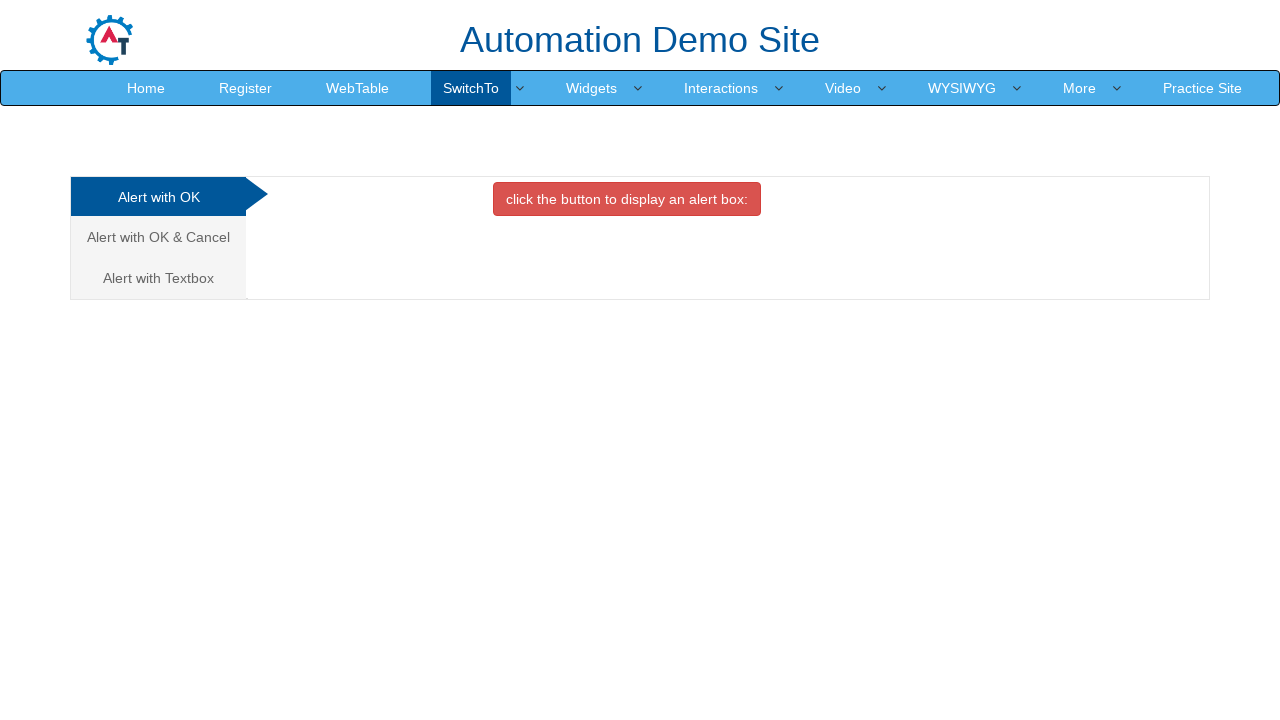

Clicked button to trigger JavaScript alert at (627, 199) on xpath=//button[contains(text(),'click the button t')]
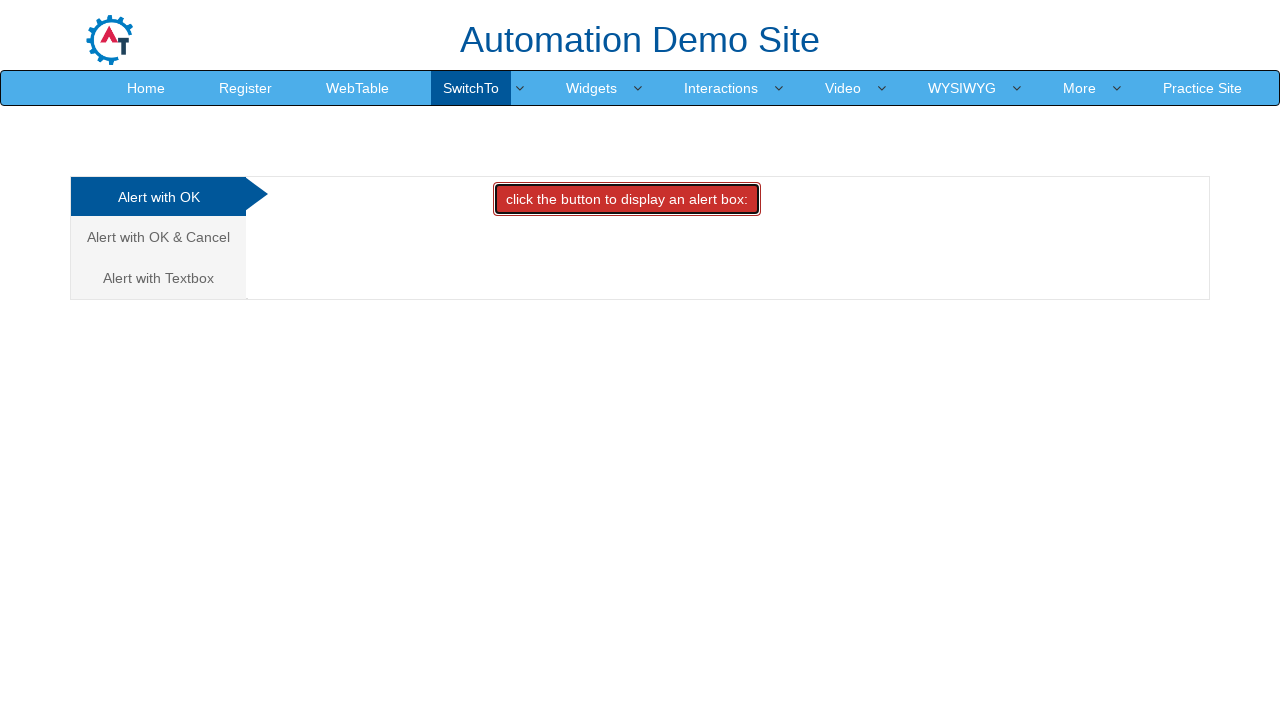

Set up dialog handler to dismiss alerts
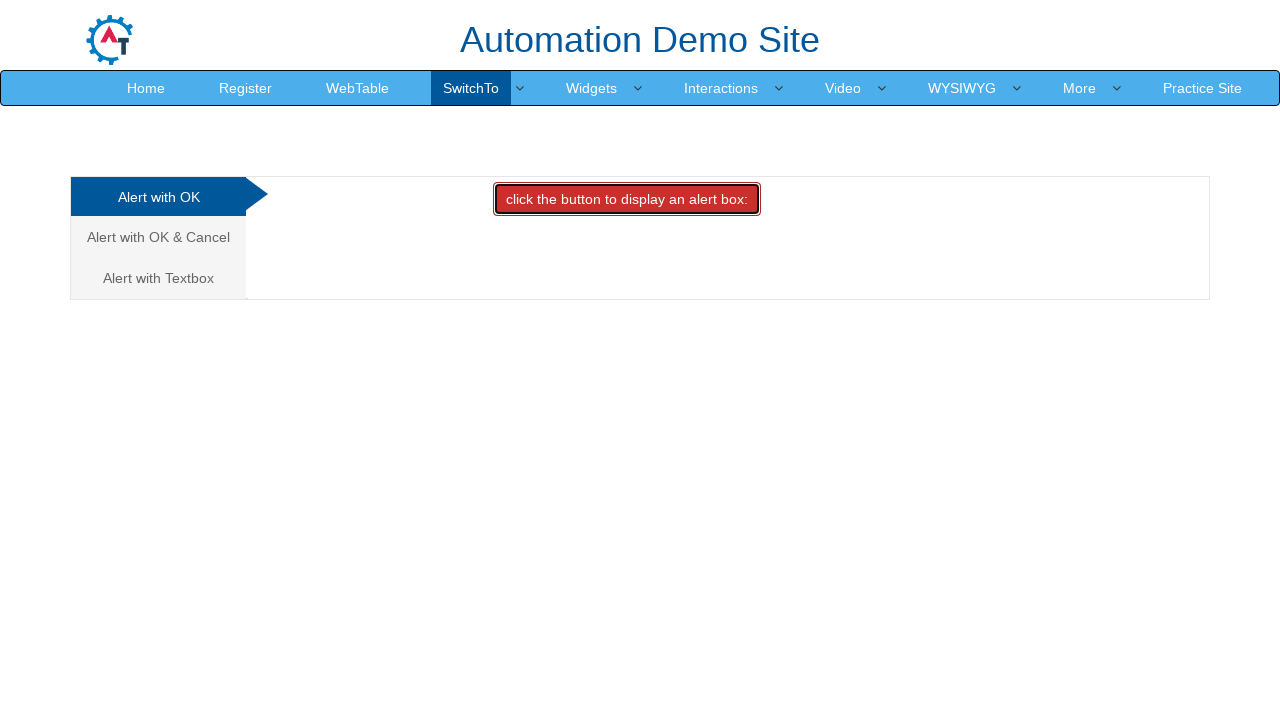

Registered explicit dialog handler function
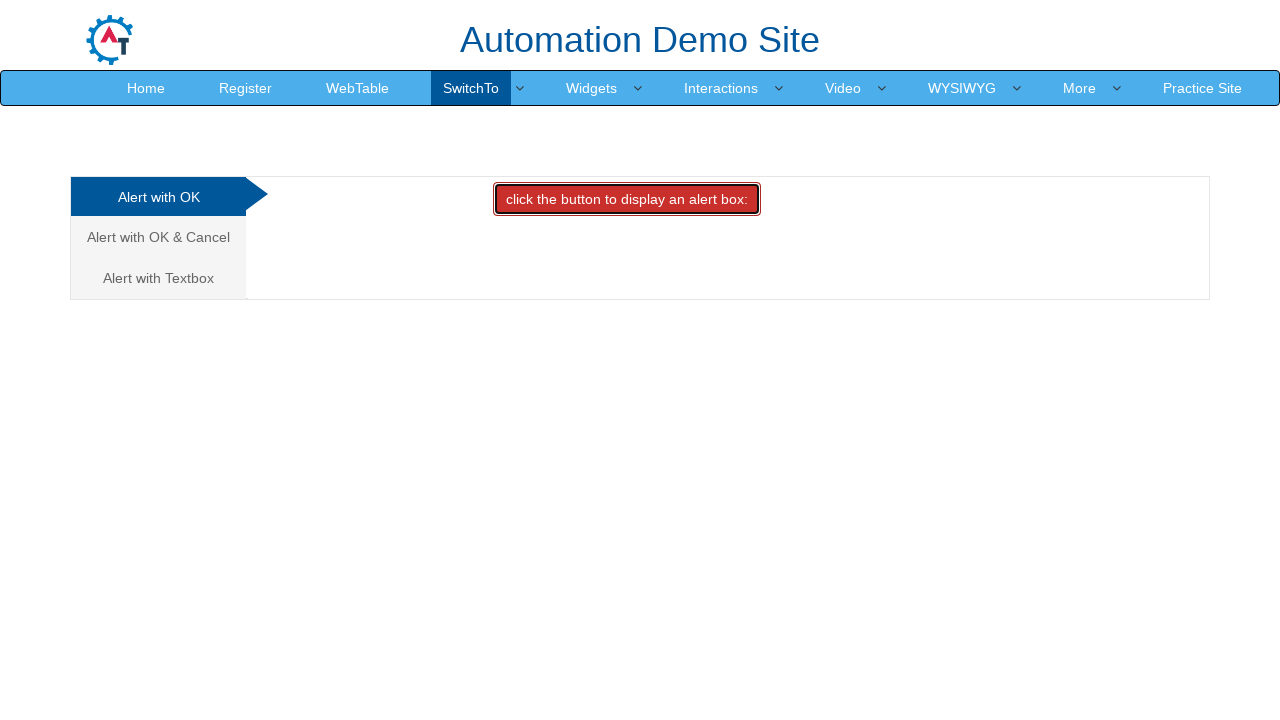

Clicked button using has-text selector to trigger alert at (627, 199) on button:has-text('click the button t')
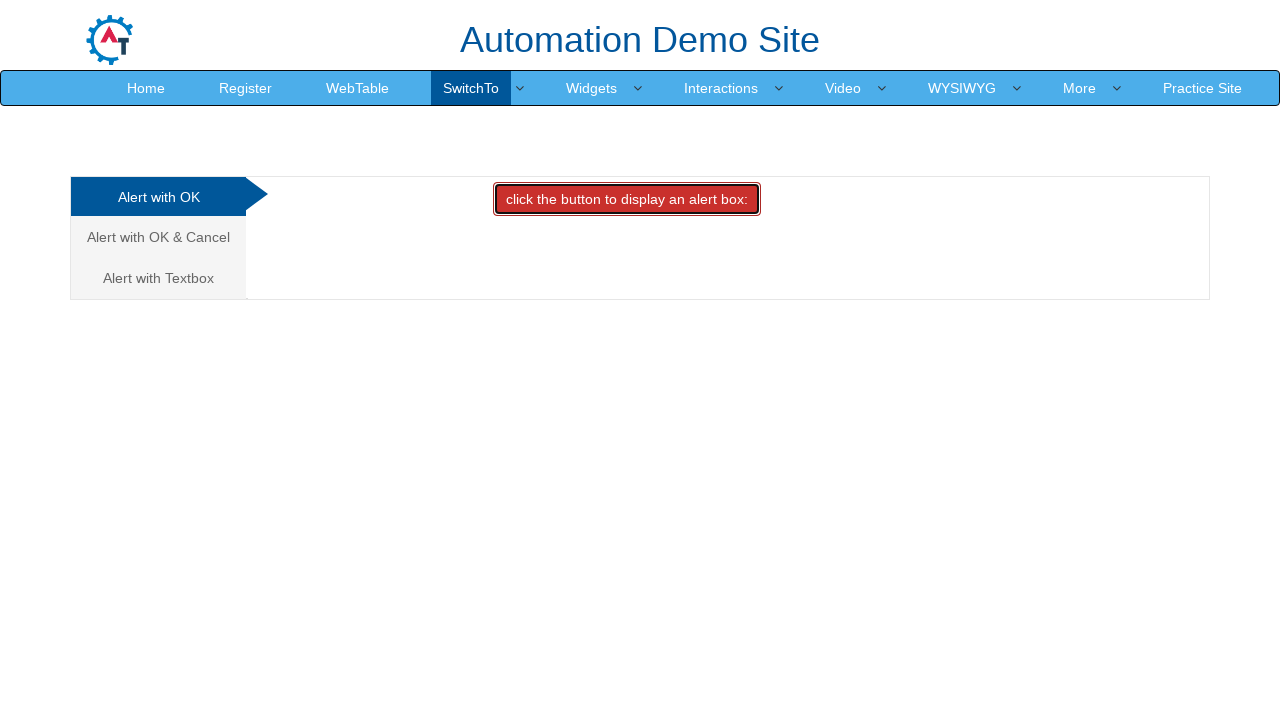

Waited for dialog to be dismissed
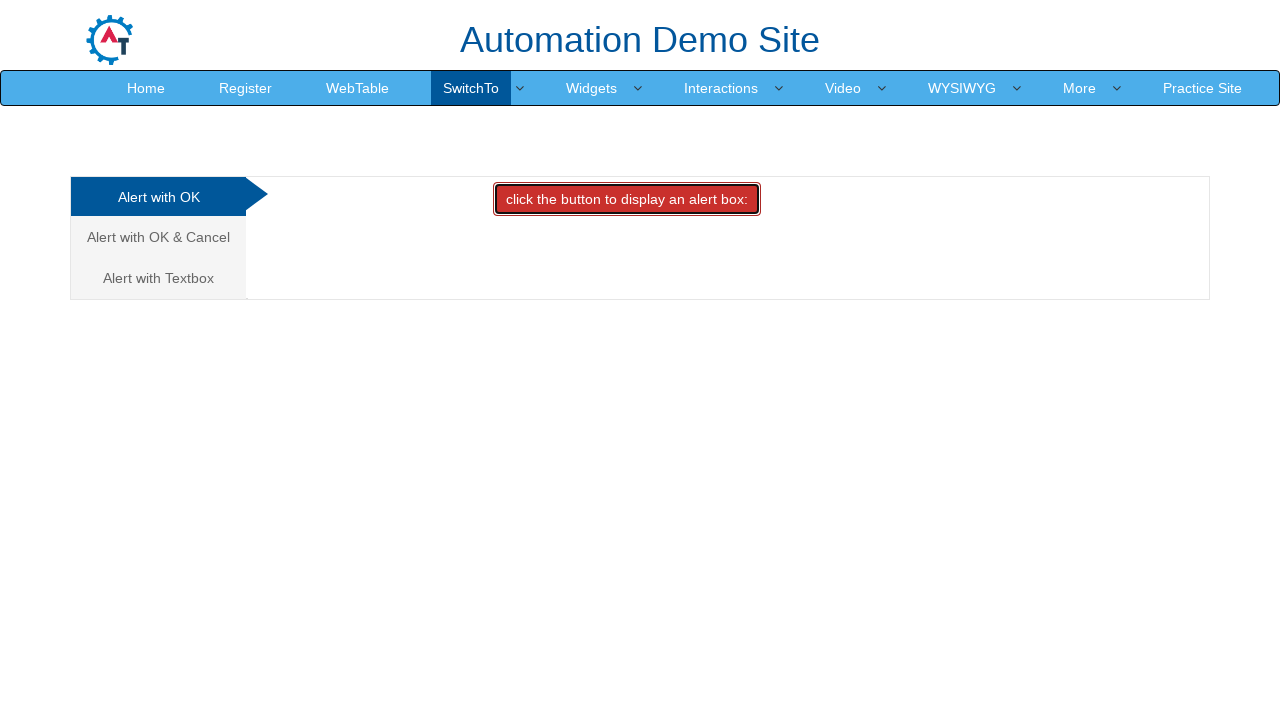

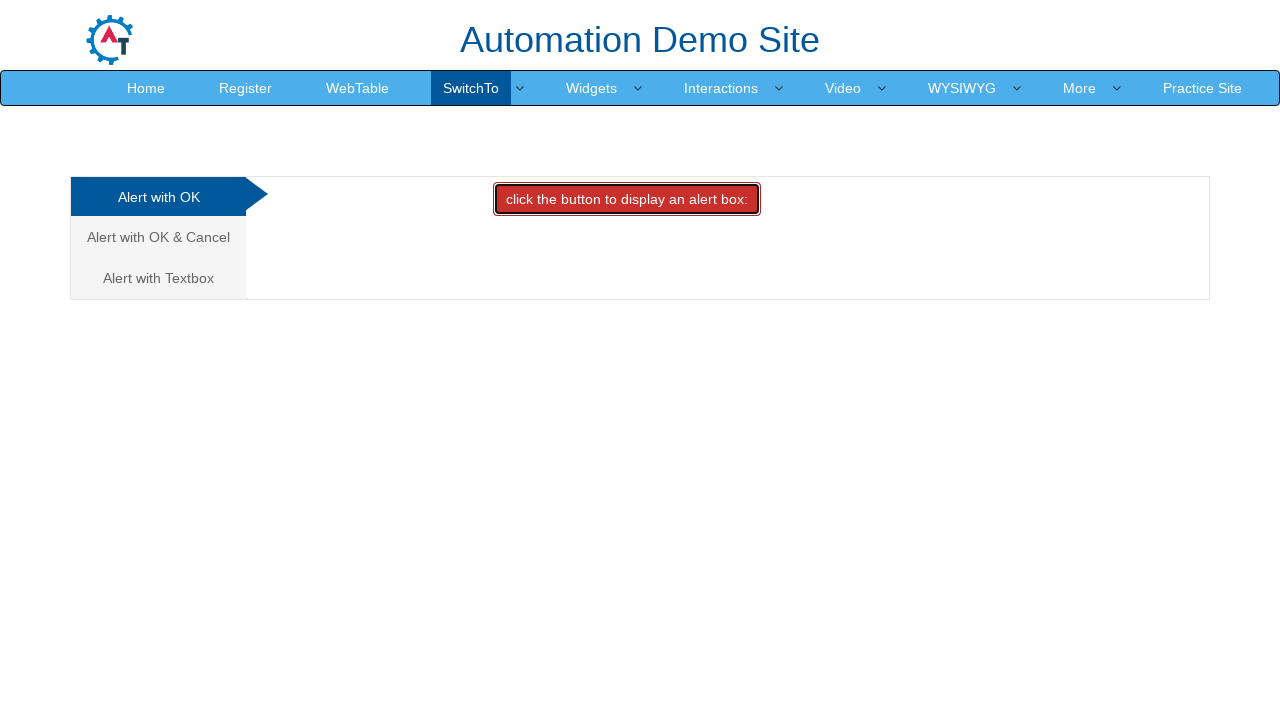